Tests dynamic controls page with explicit waits by clicking Remove button, waiting for "It's gone!" message, then clicking Add button and waiting for "It's back" message.

Starting URL: https://the-internet.herokuapp.com/dynamic_controls

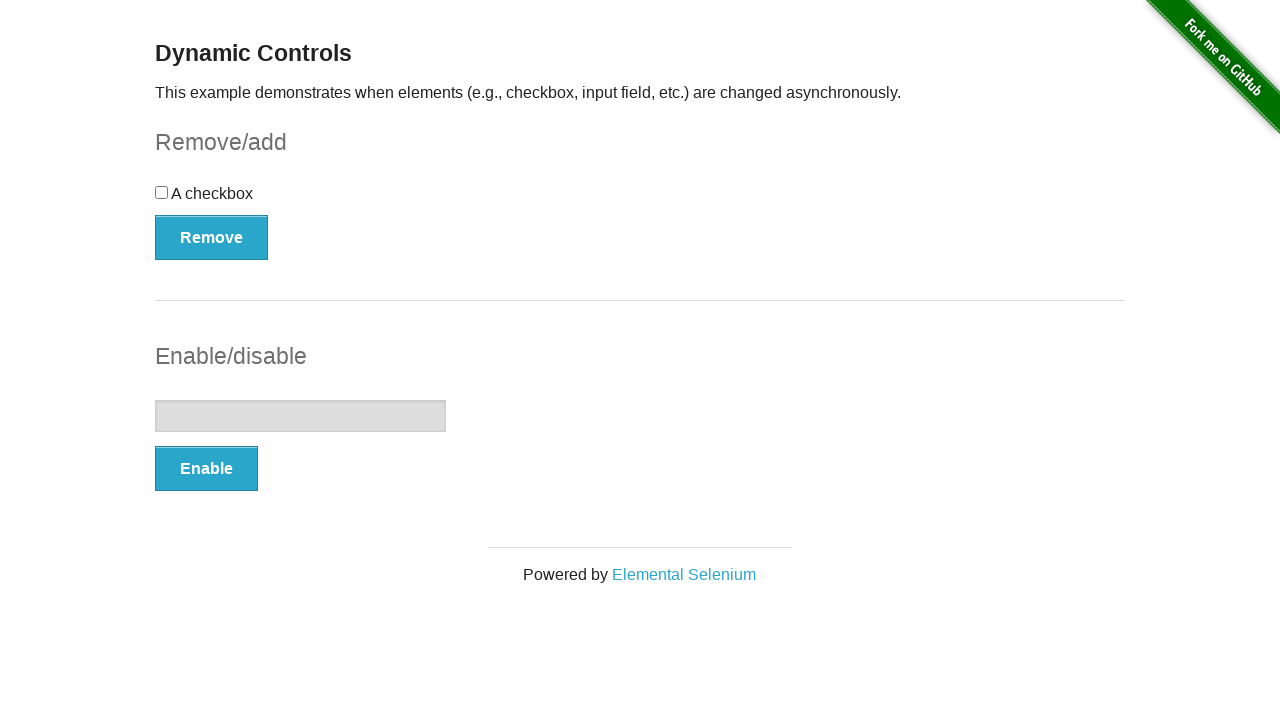

Navigated to dynamic controls page
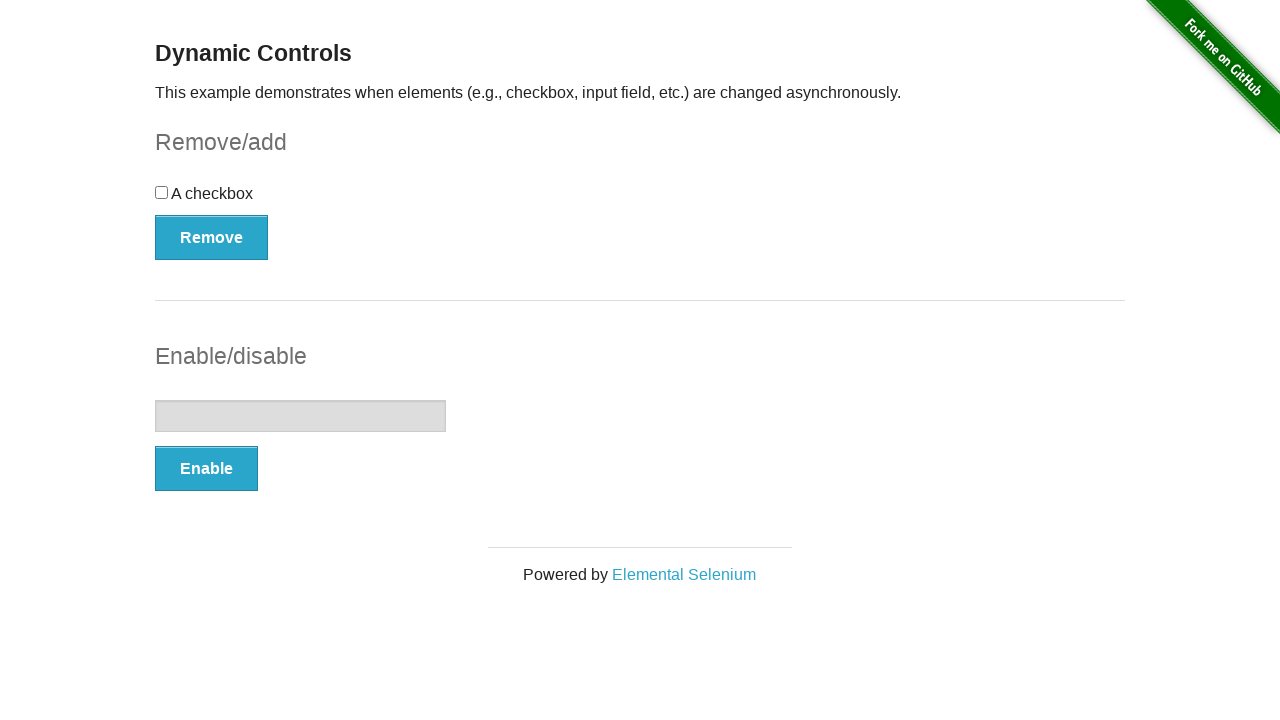

Clicked Remove button at (212, 237) on xpath=//button[@onclick='swapCheckbox()']
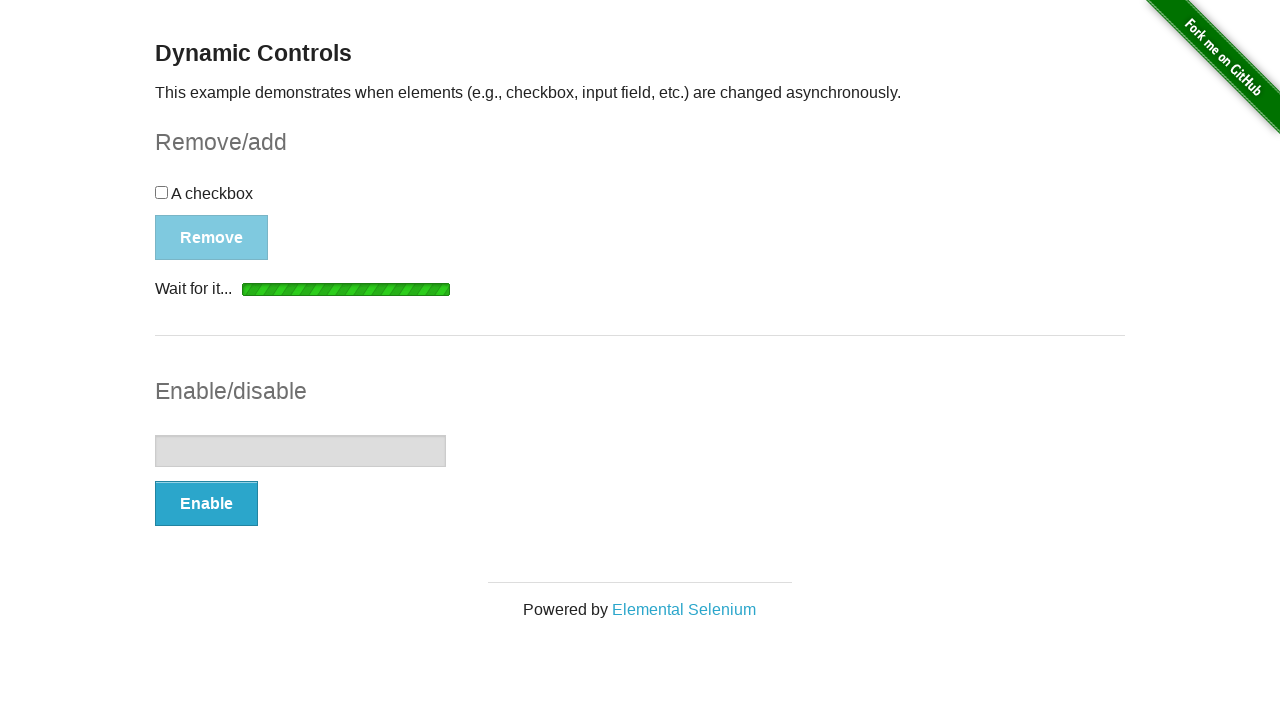

Waited for and confirmed 'It's gone!' message is visible
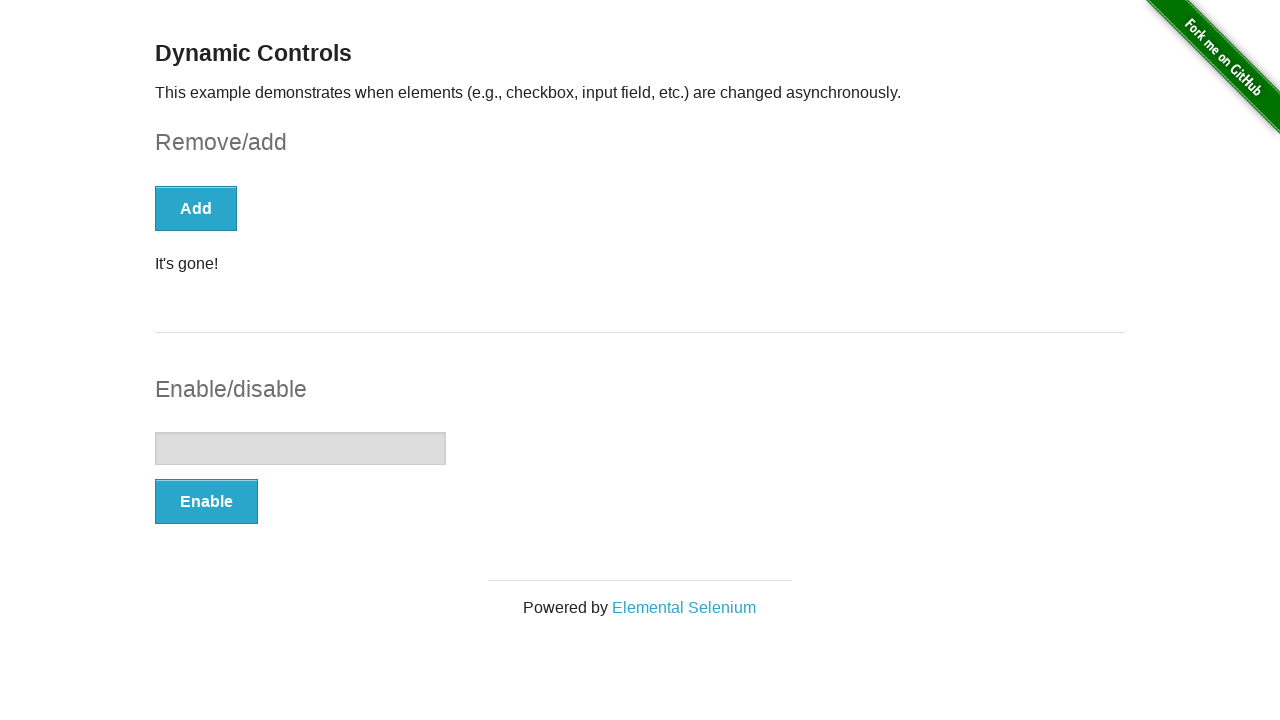

Clicked Add button at (196, 208) on xpath=//button[@onclick='swapCheckbox()']
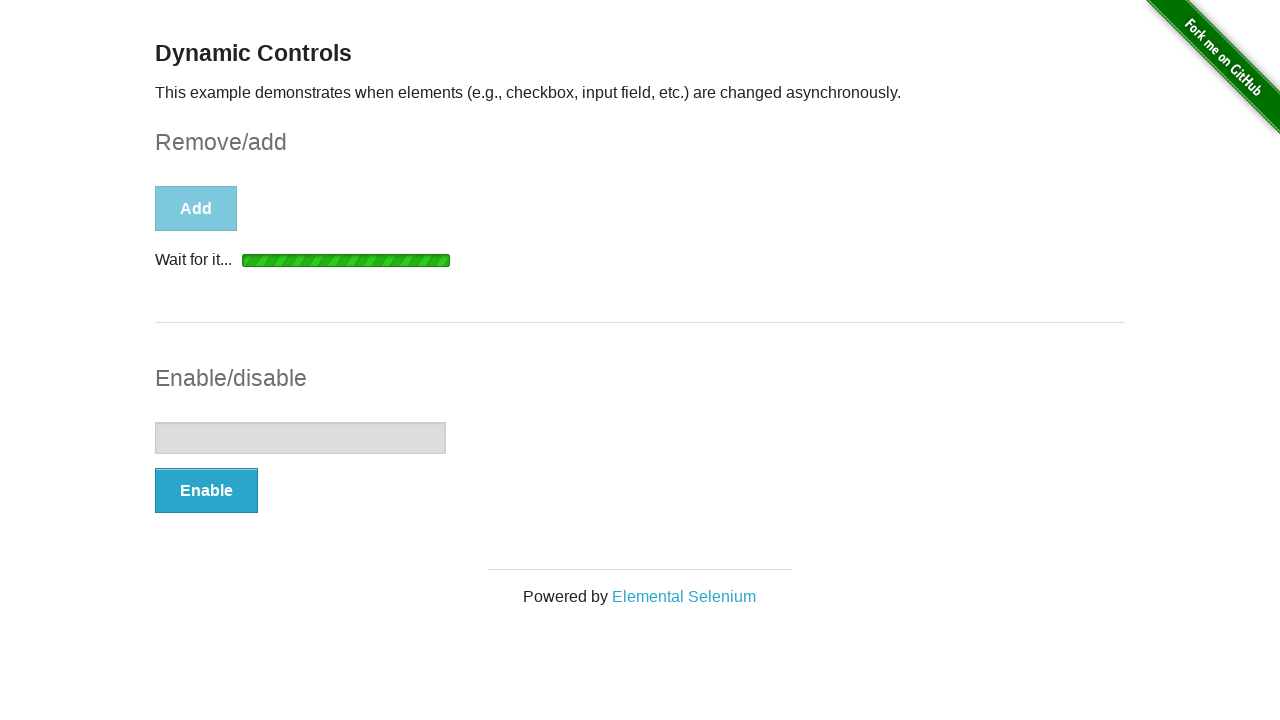

Waited for and confirmed 'It's back' message is visible
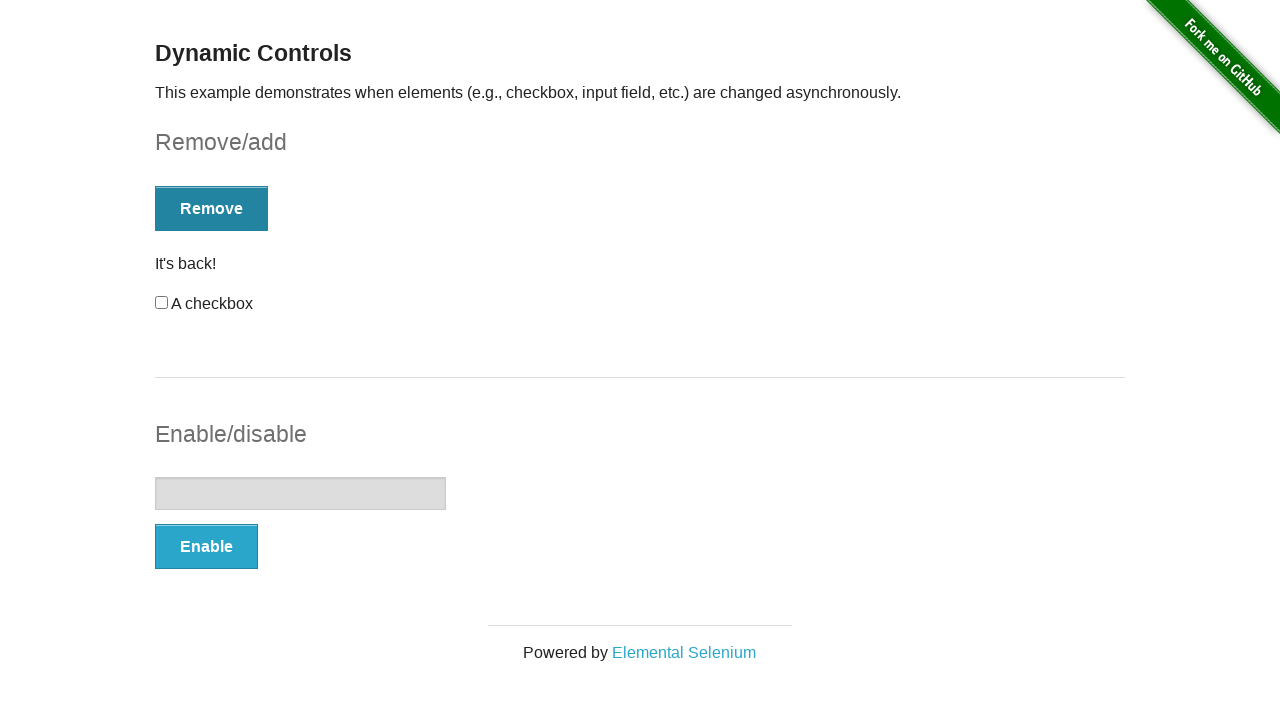

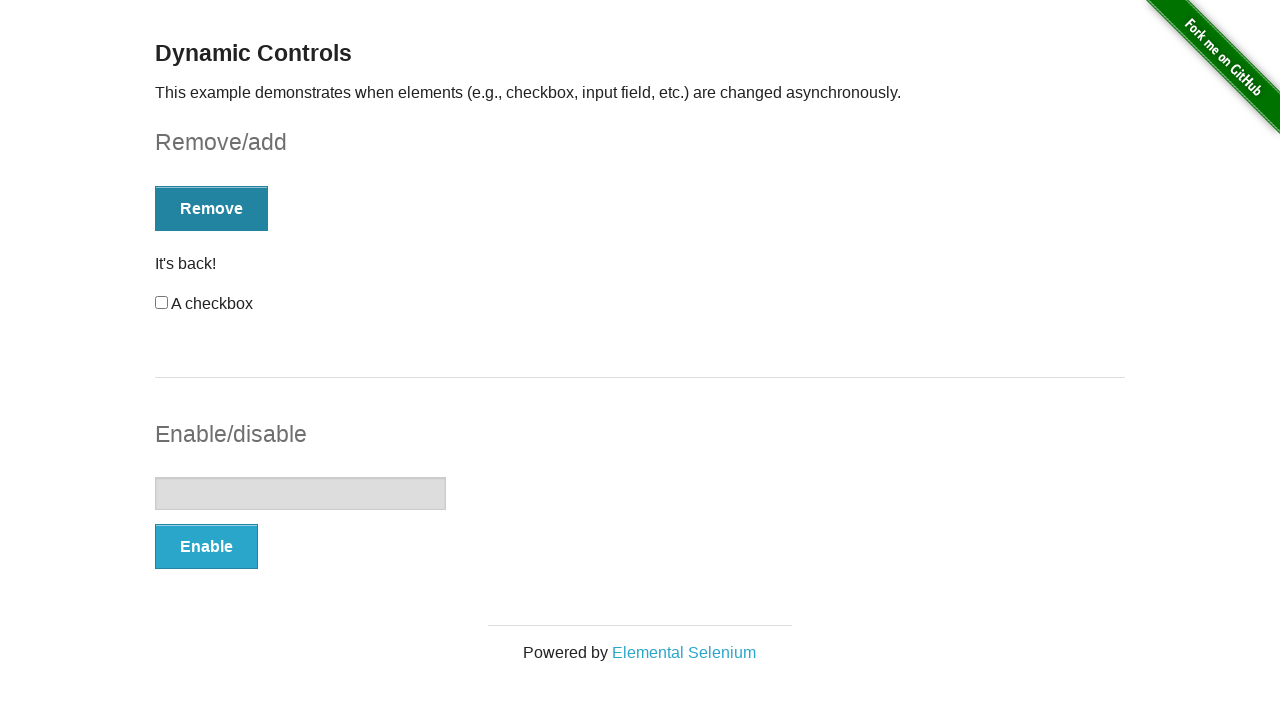